Tests that edits are cancelled when pressing Escape key

Starting URL: https://demo.playwright.dev/todomvc

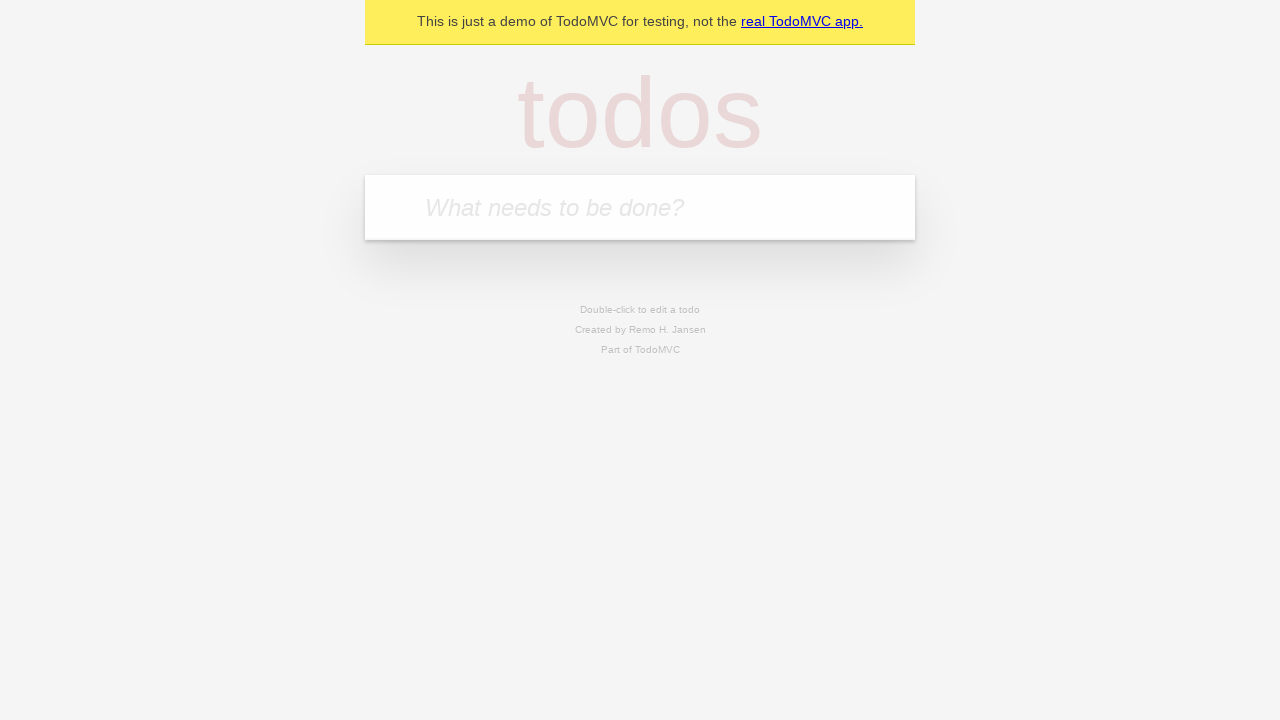

Filled todo input with 'buy some cheese' on internal:attr=[placeholder="What needs to be done?"i]
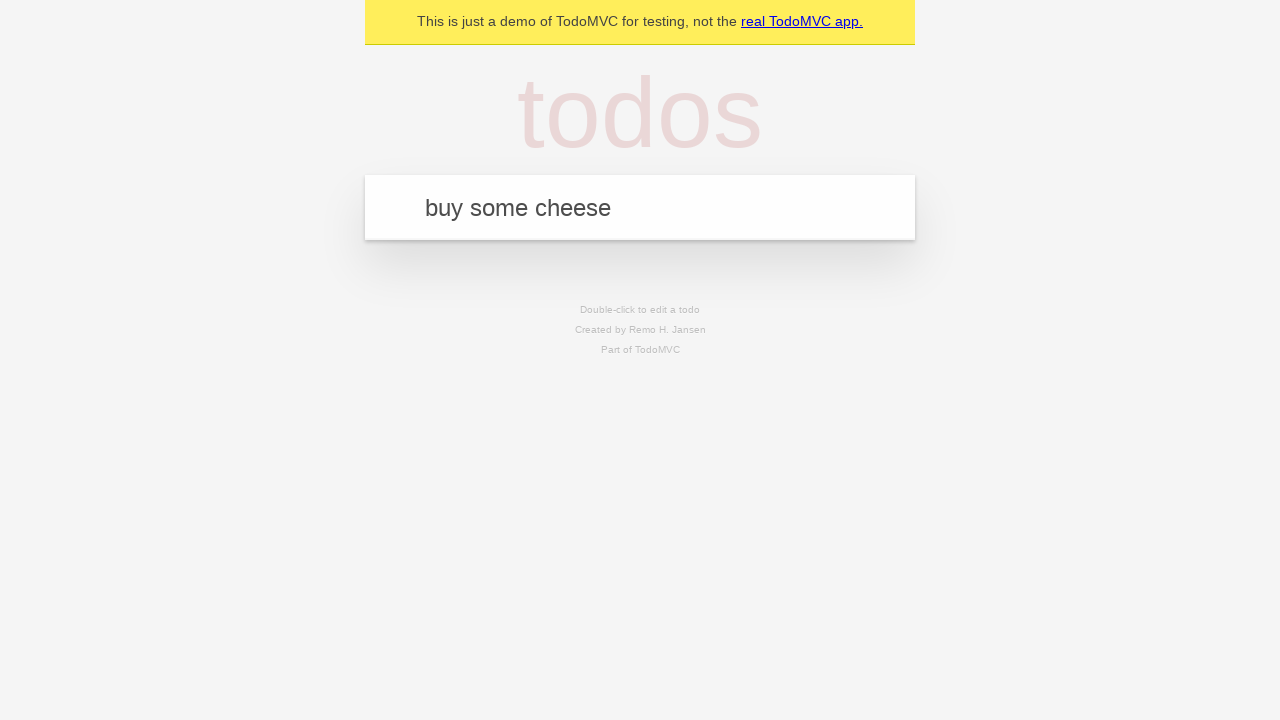

Pressed Enter to create first todo on internal:attr=[placeholder="What needs to be done?"i]
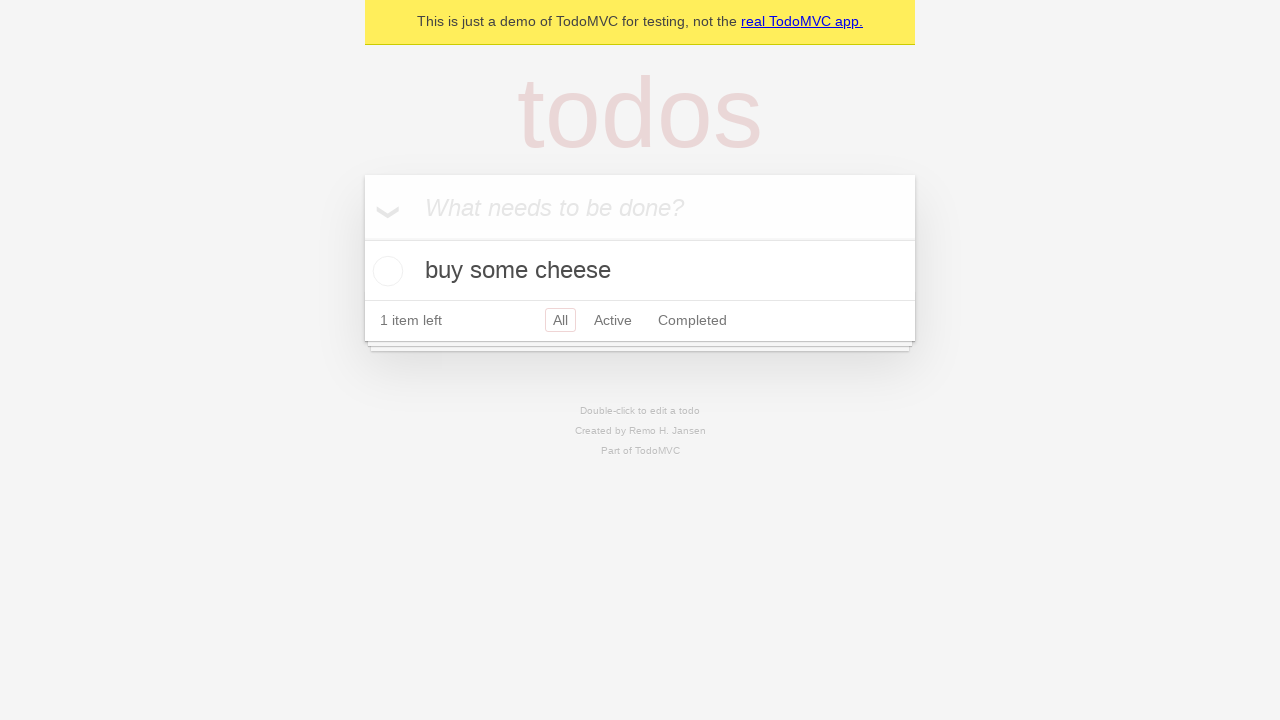

Filled todo input with 'feed the cat' on internal:attr=[placeholder="What needs to be done?"i]
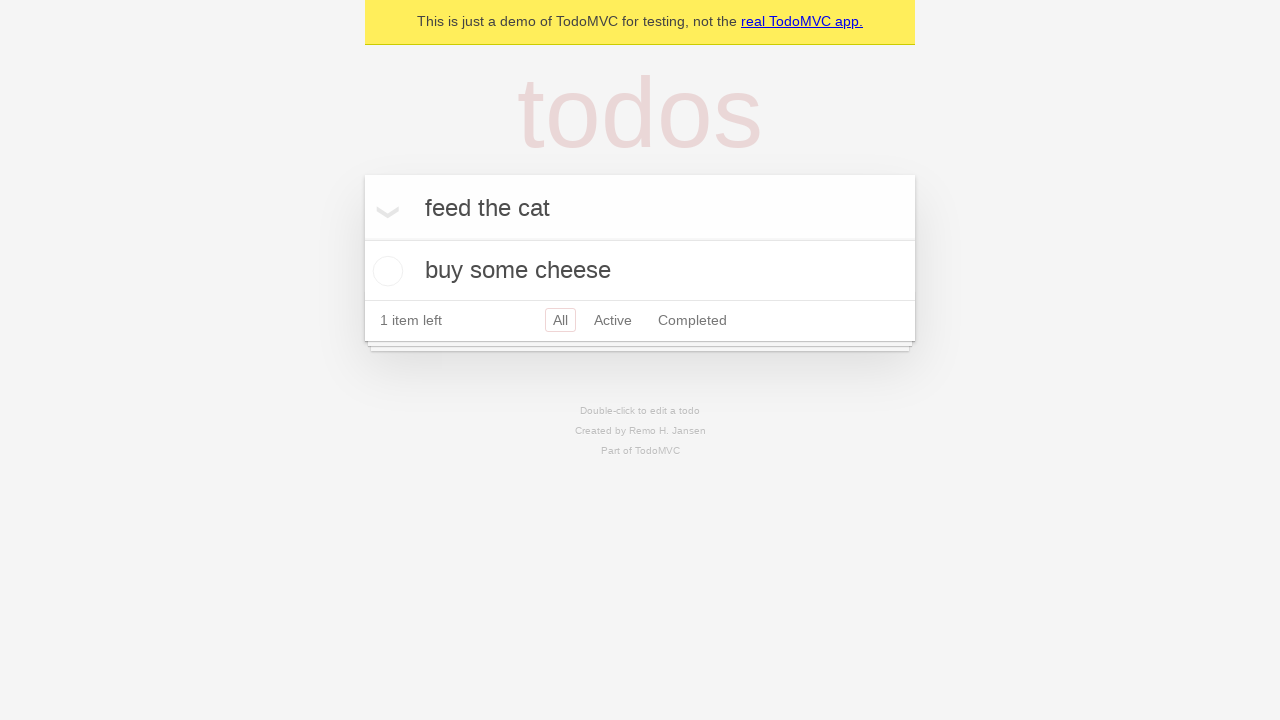

Pressed Enter to create second todo on internal:attr=[placeholder="What needs to be done?"i]
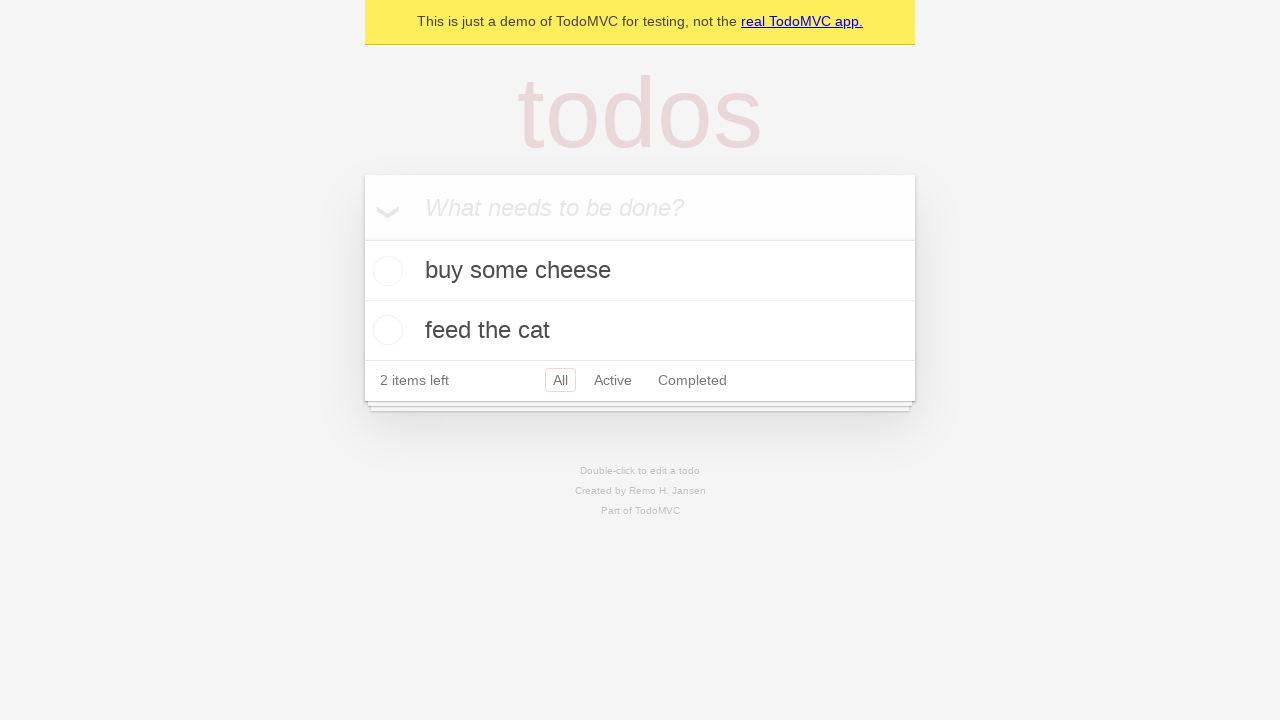

Filled todo input with 'book a doctors appointment' on internal:attr=[placeholder="What needs to be done?"i]
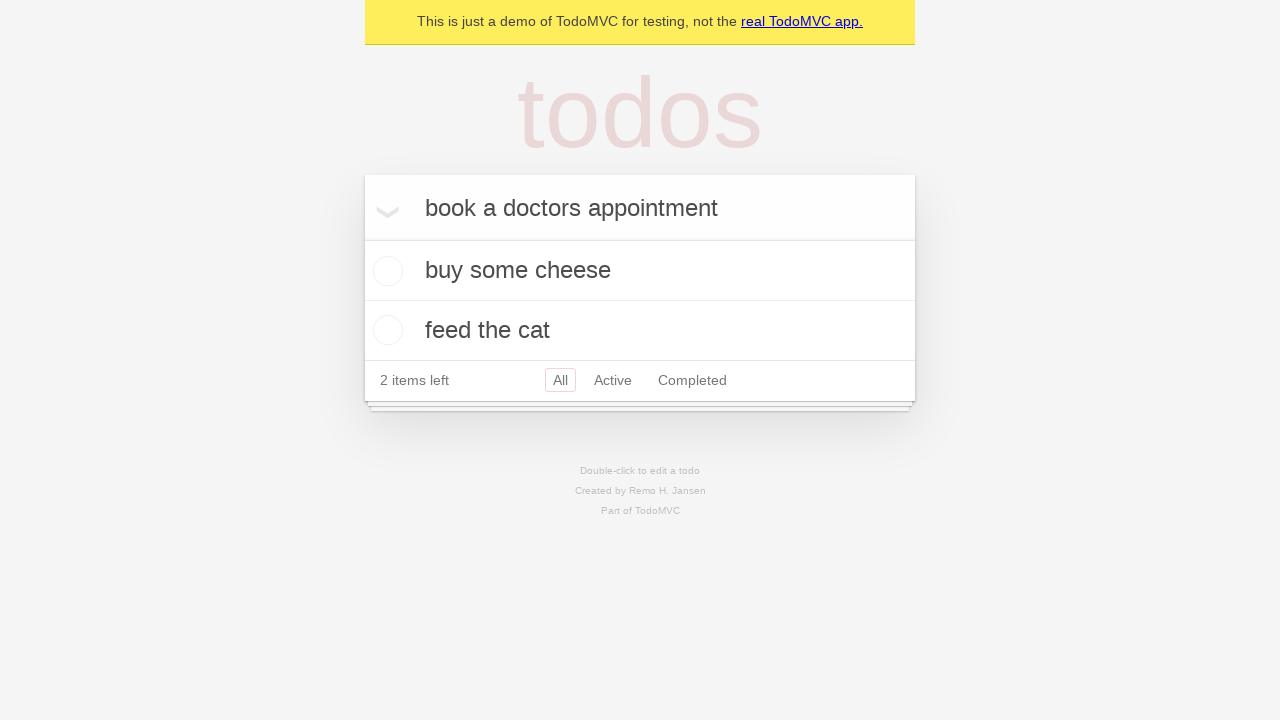

Pressed Enter to create third todo on internal:attr=[placeholder="What needs to be done?"i]
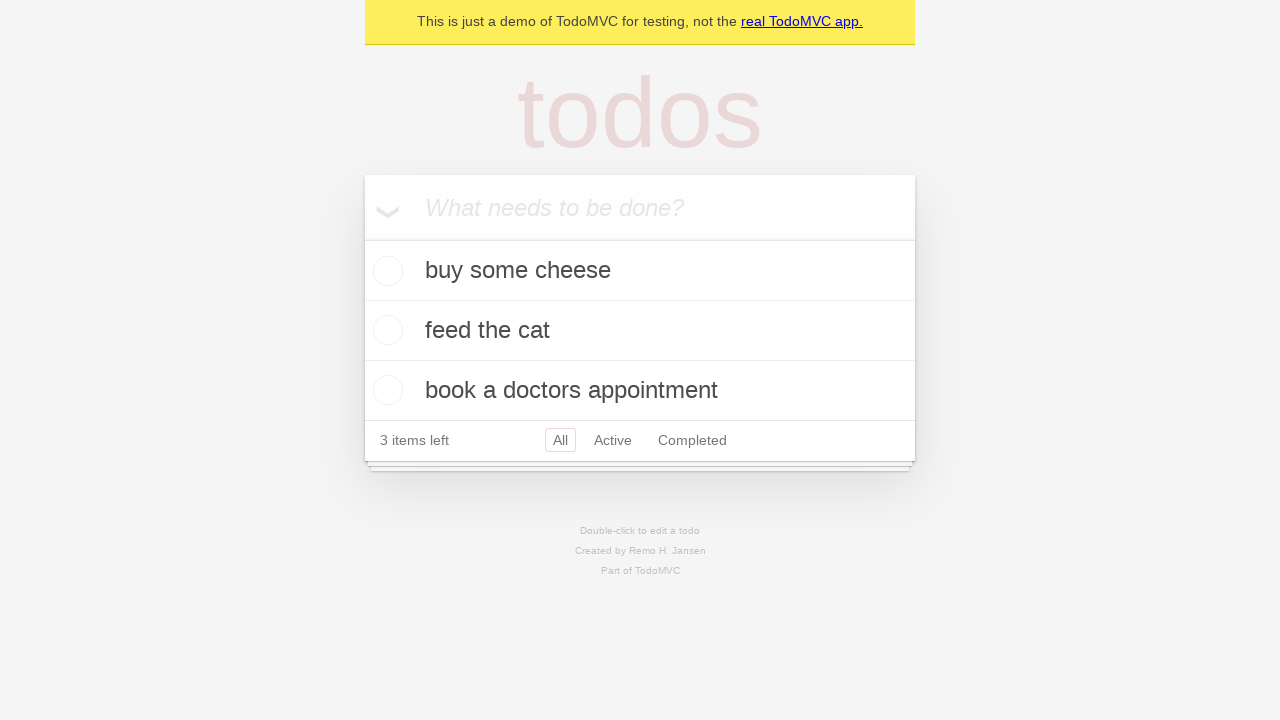

Double-clicked second todo to enter edit mode at (640, 331) on internal:testid=[data-testid="todo-item"s] >> nth=1
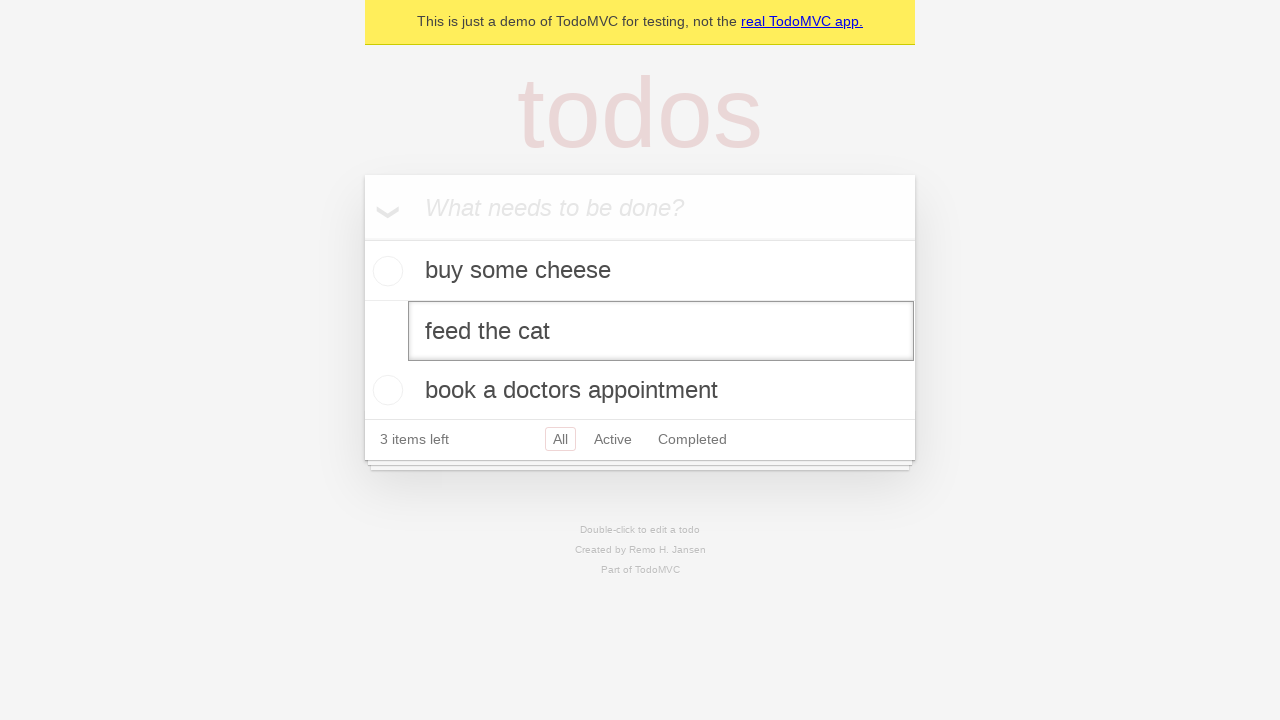

Filled edit field with 'buy some sausages' on internal:testid=[data-testid="todo-item"s] >> nth=1 >> internal:role=textbox[nam
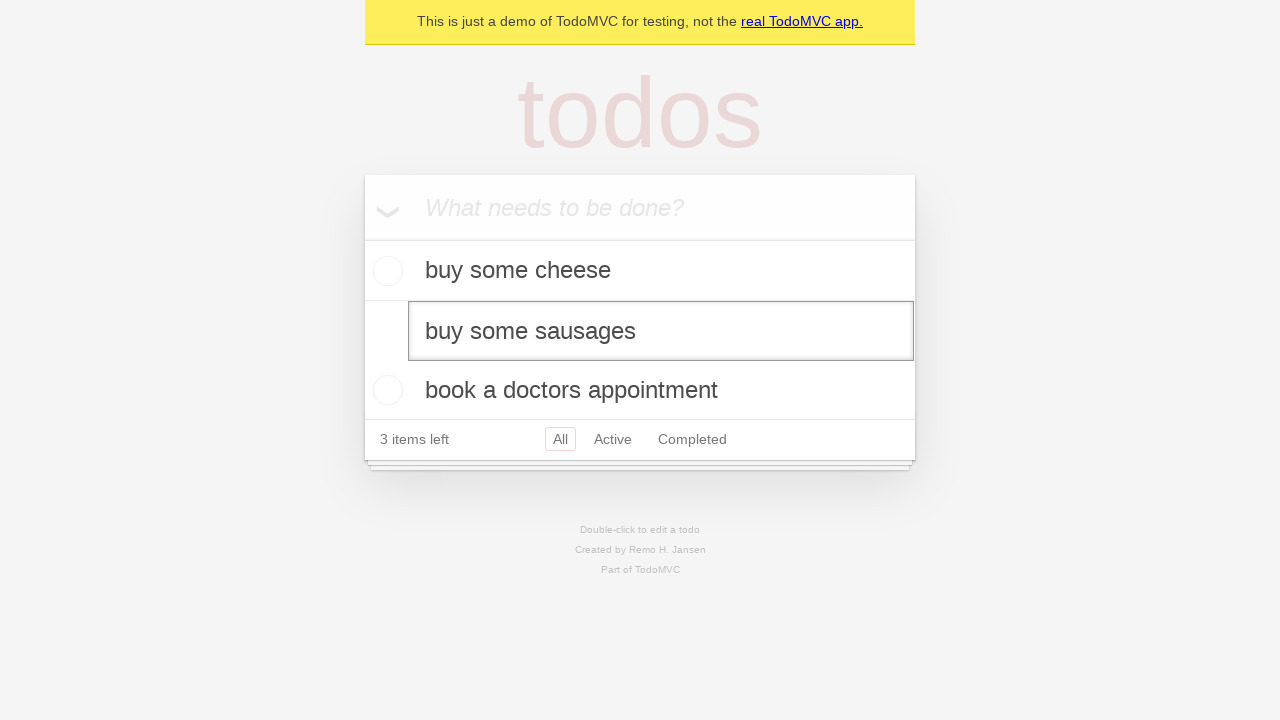

Pressed Escape to cancel edit without saving changes on internal:testid=[data-testid="todo-item"s] >> nth=1 >> internal:role=textbox[nam
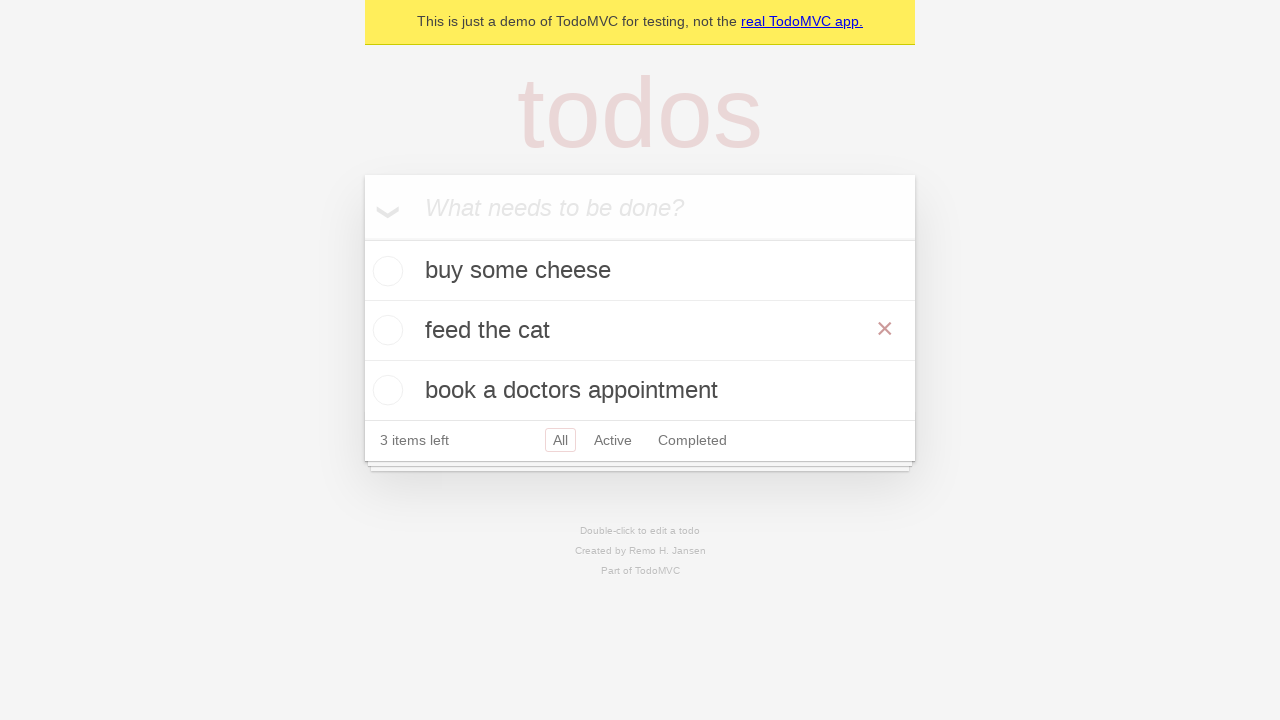

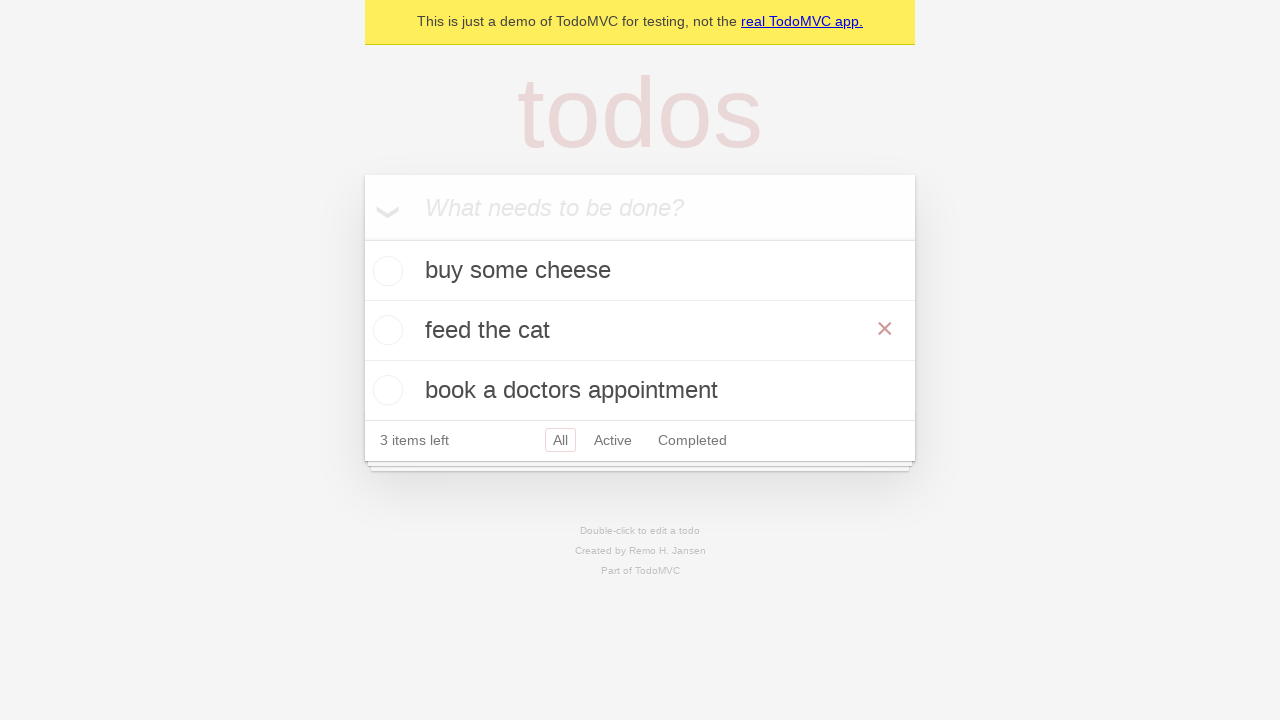